Tests the search functionality on python.org by entering "pycon" in the search field and submitting the search to verify results are returned.

Starting URL: http://www.python.org

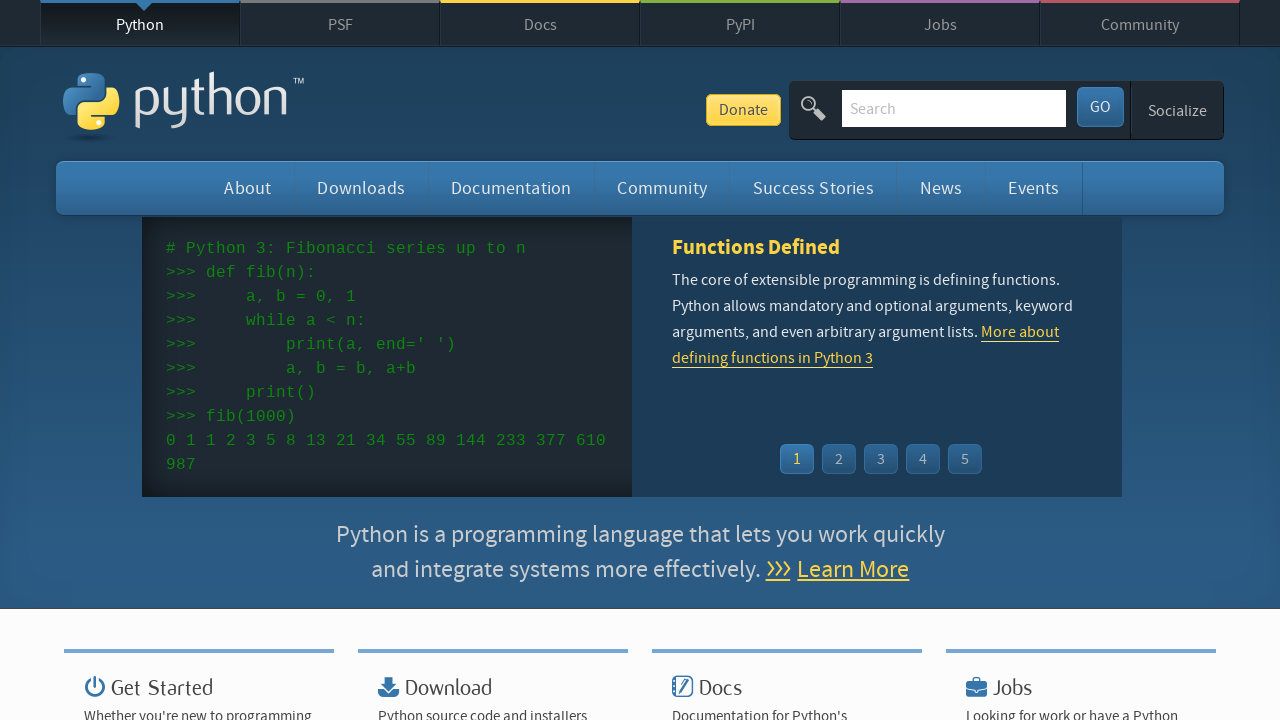

Cleared the search field on input[name='q']
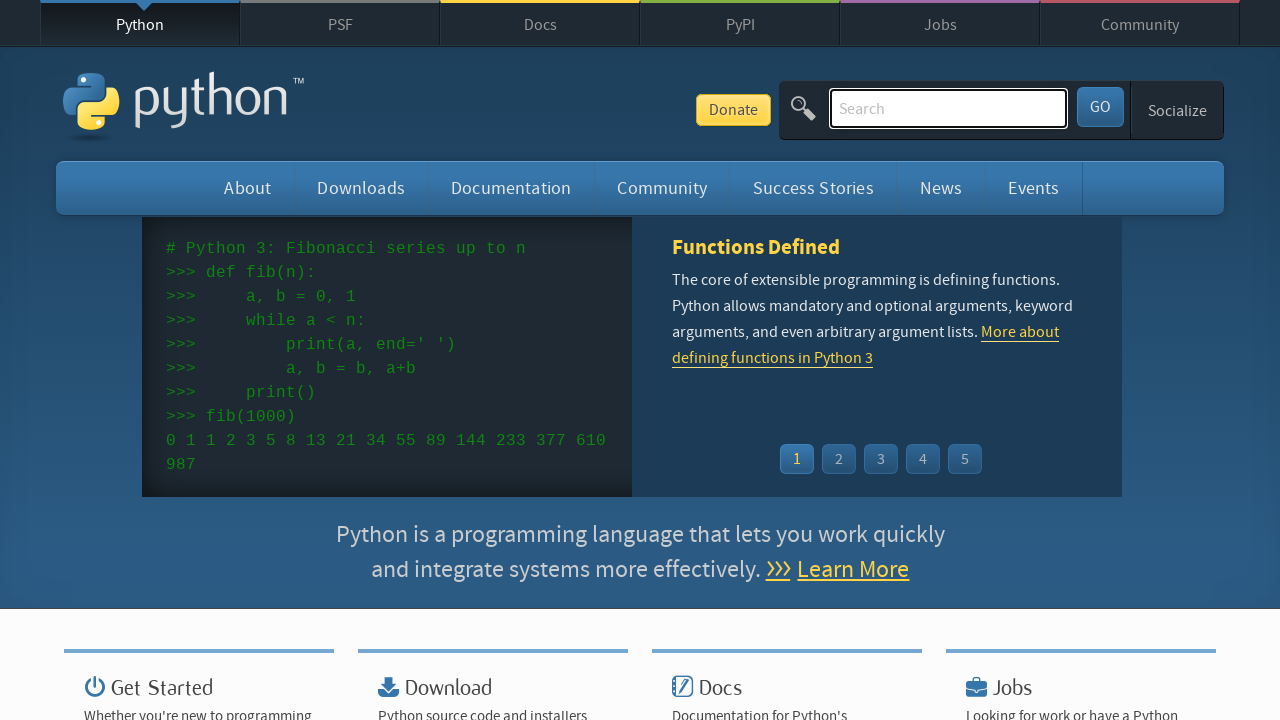

Entered 'pycon' in the search field on input[name='q']
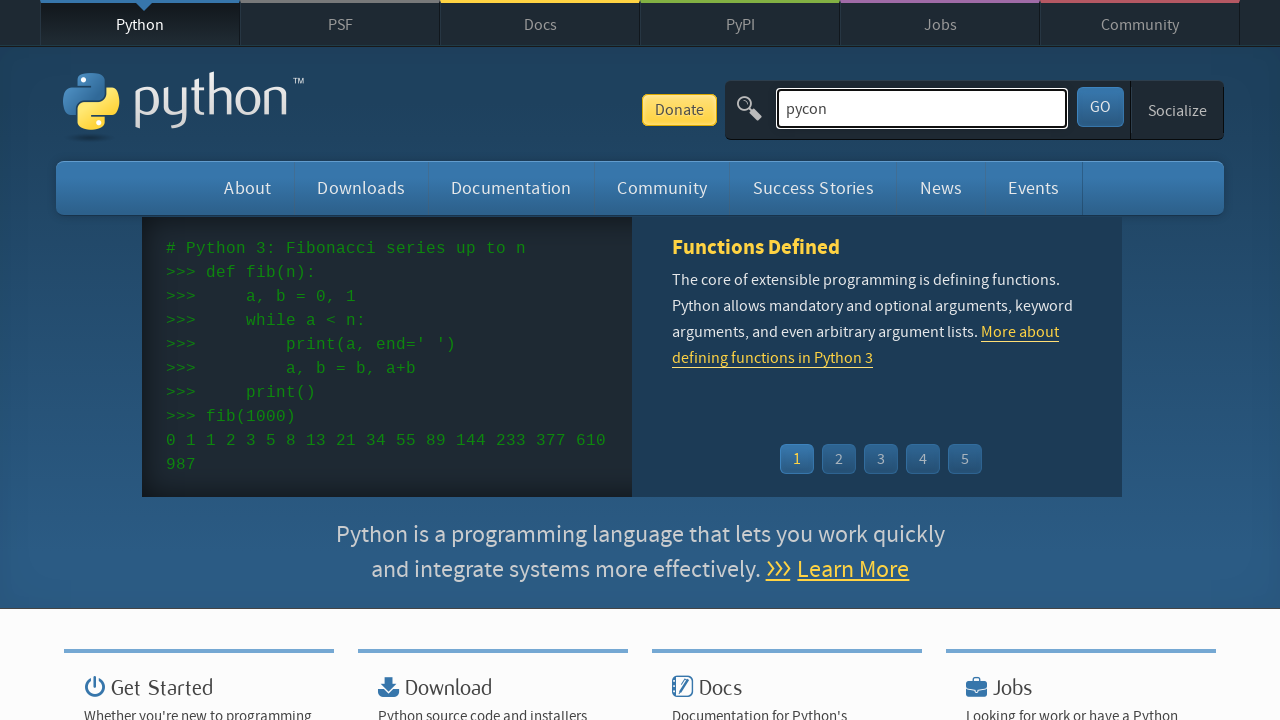

Submitted search by pressing Enter on input[name='q']
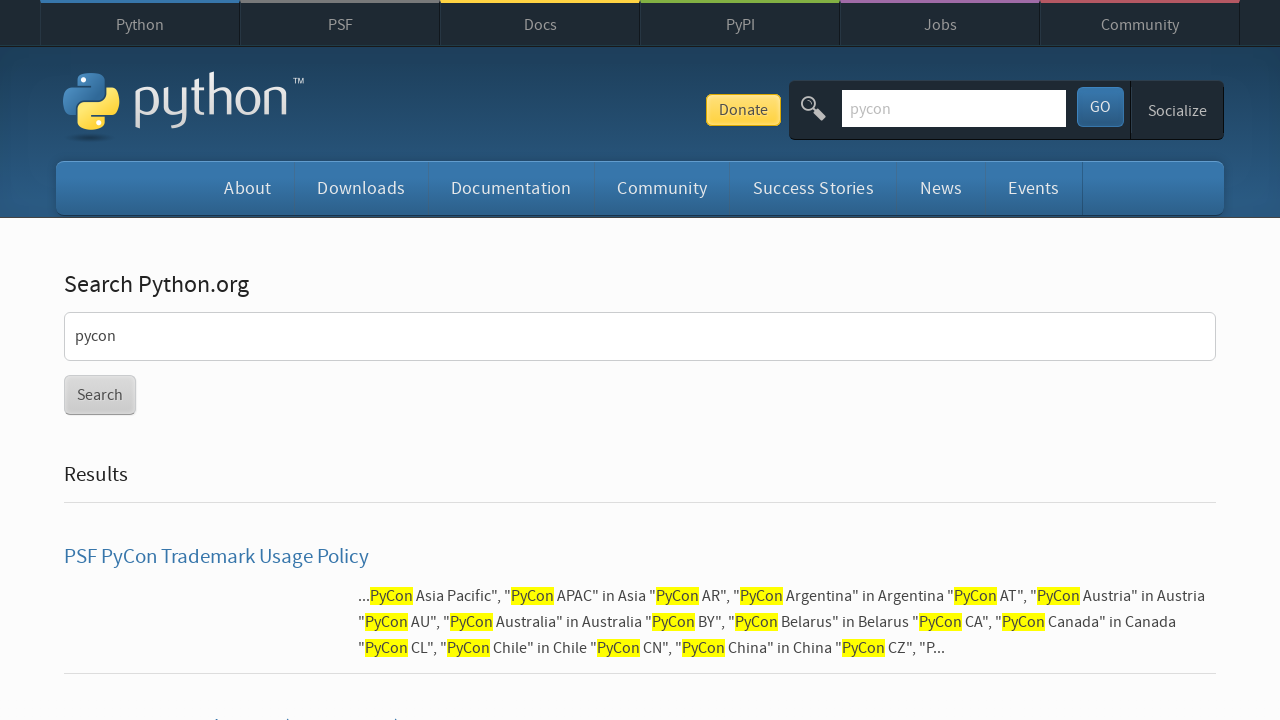

Search results page loaded (domcontentloaded)
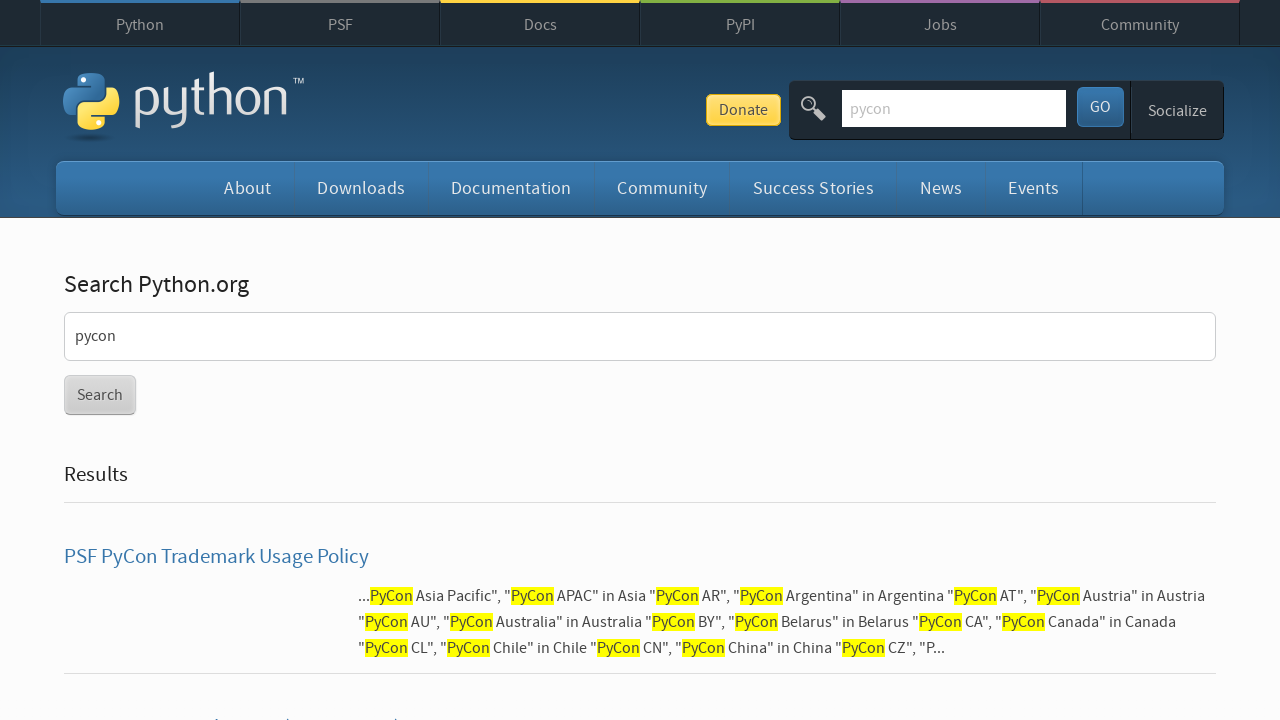

Body element is present, search results are available
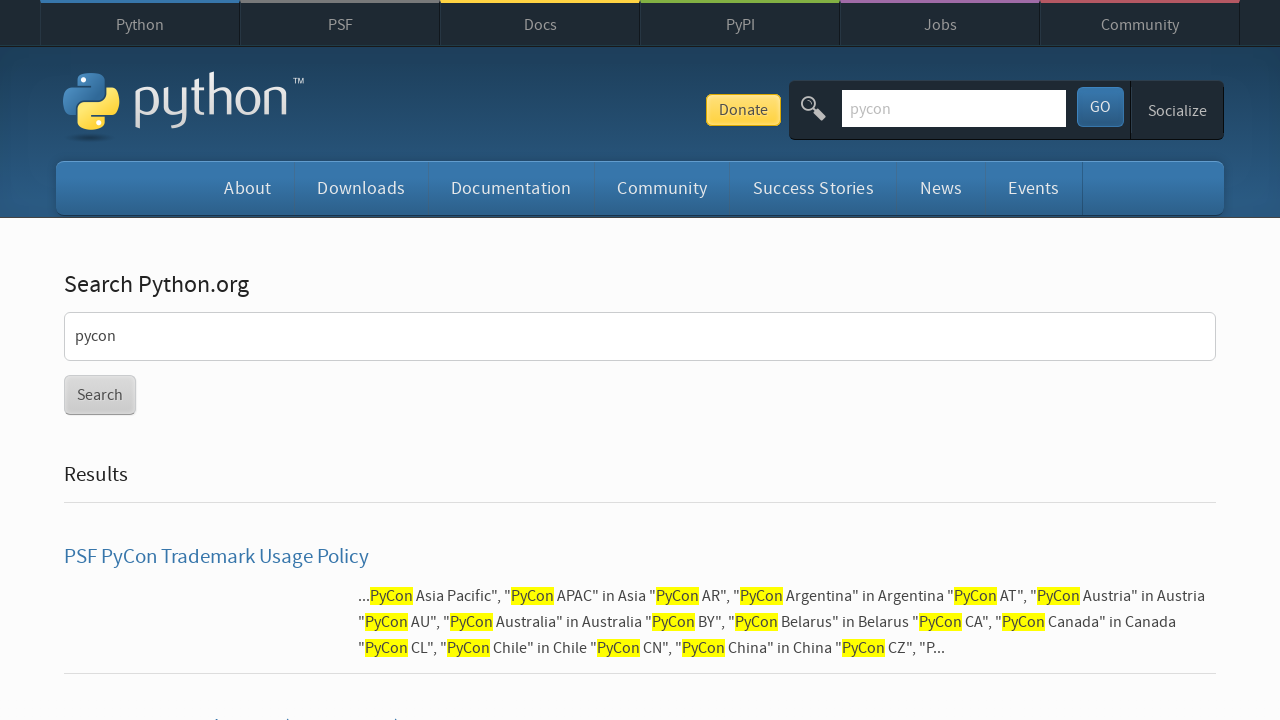

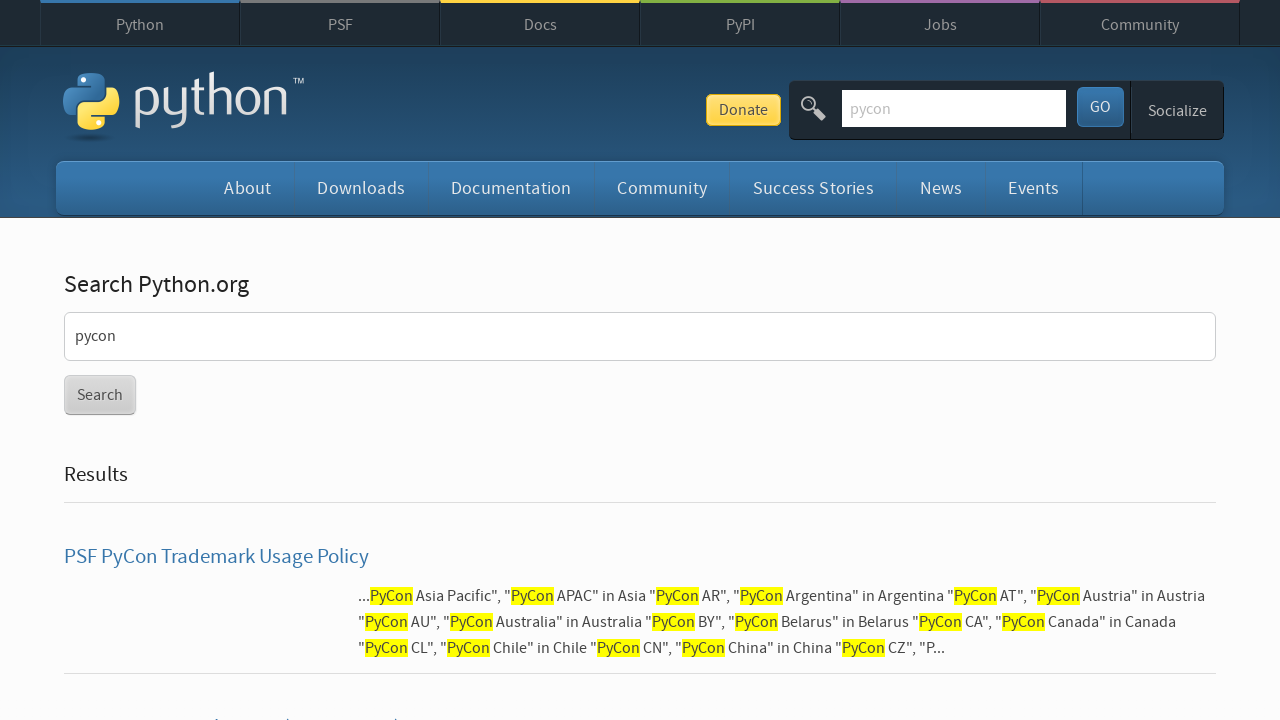